Tests multi-tab handling by clicking a button to open a new tab, switching to it, clicking another button to open a third tab, and switching to verify each tab loads correctly.

Starting URL: https://v1.training-support.net/selenium/tab-opener

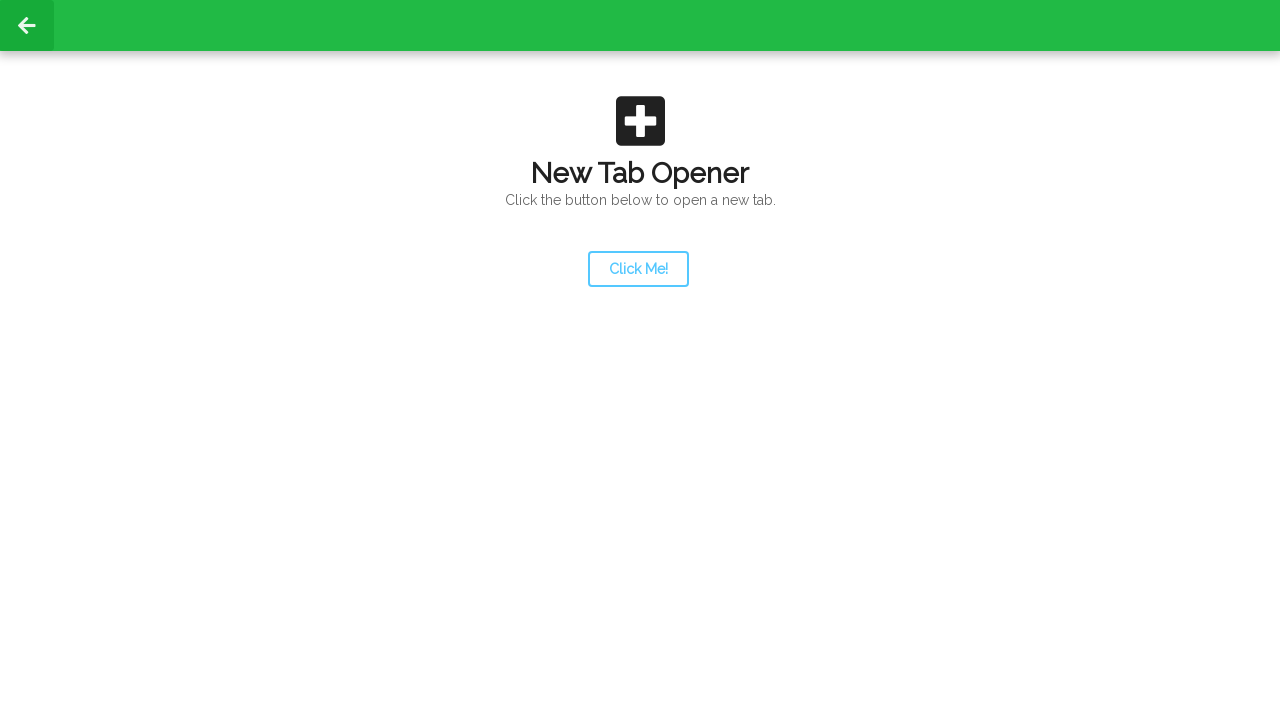

Clicked launcher button to open a new tab at (638, 269) on #launcher
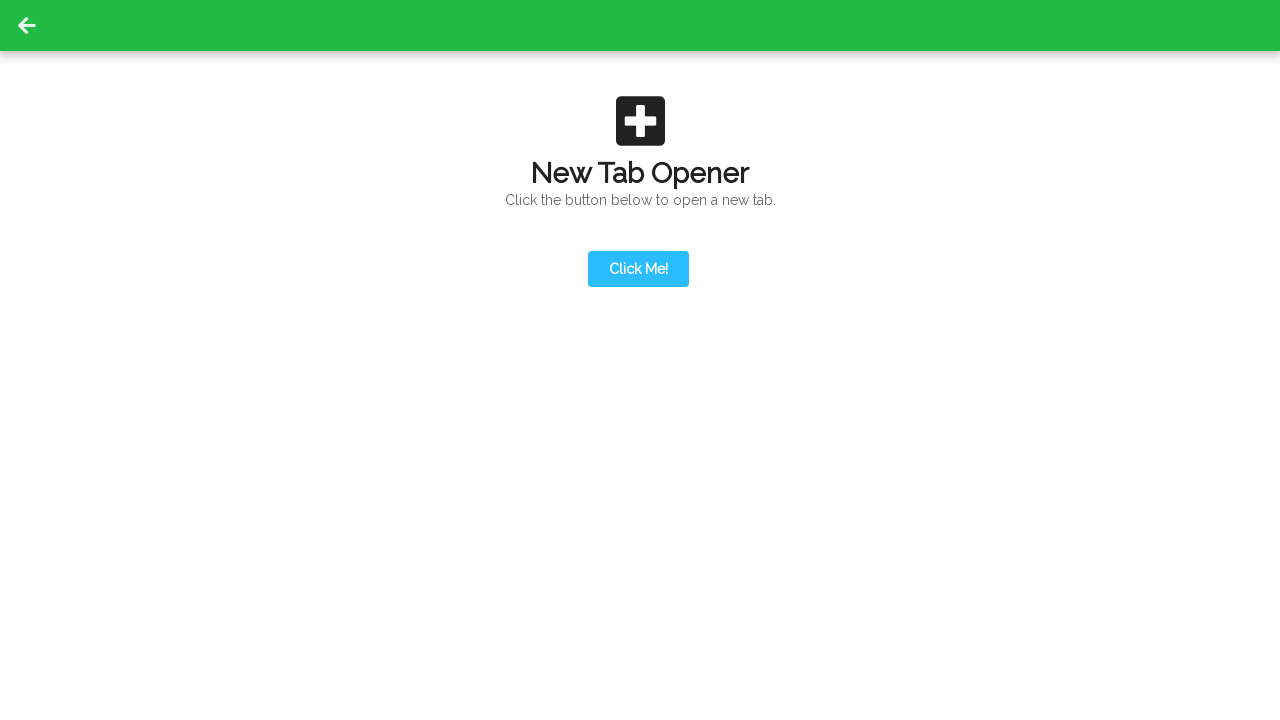

Switched to the new tab
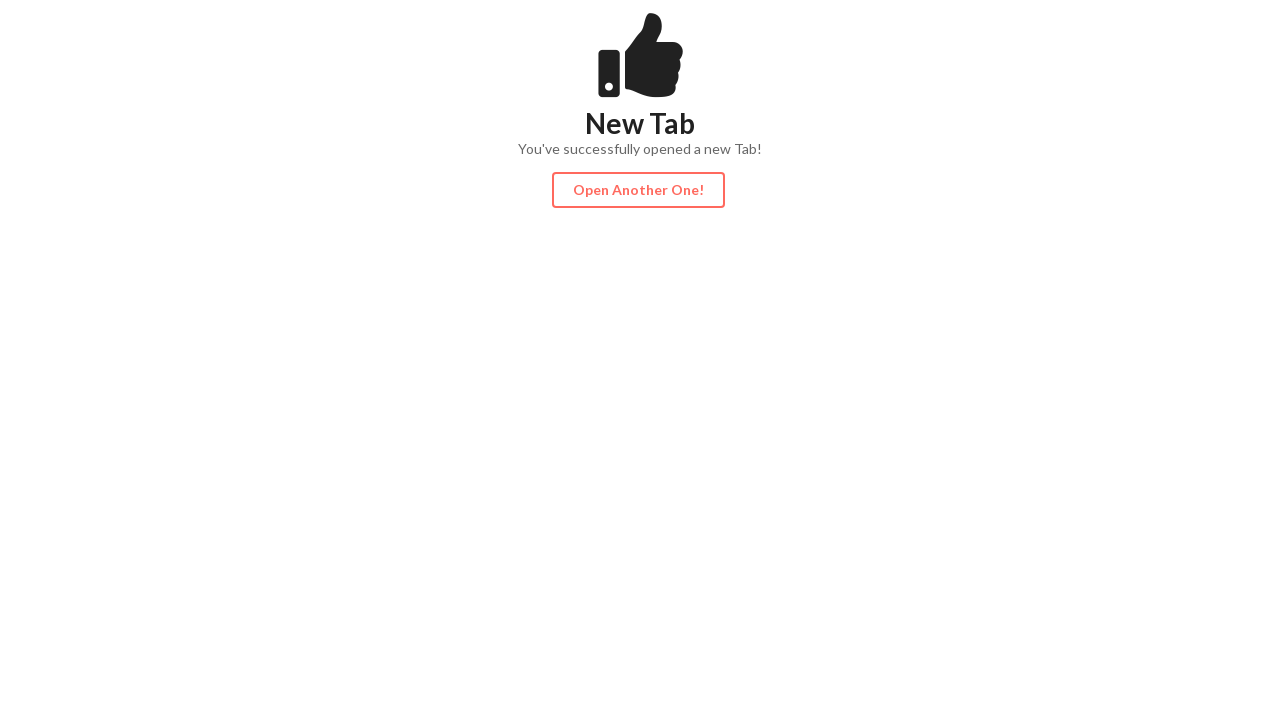

New tab content loaded and 'New Tab' text is visible
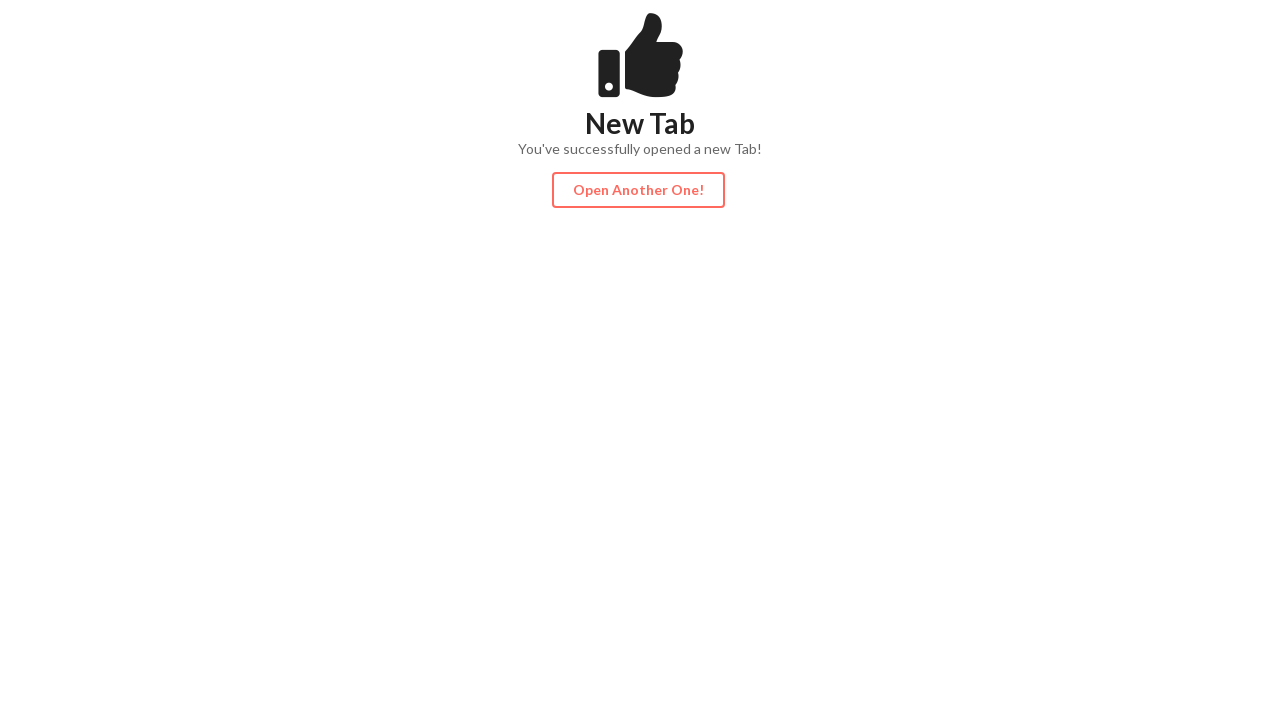

Clicked action button on new tab to open a third tab at (638, 190) on #actionButton
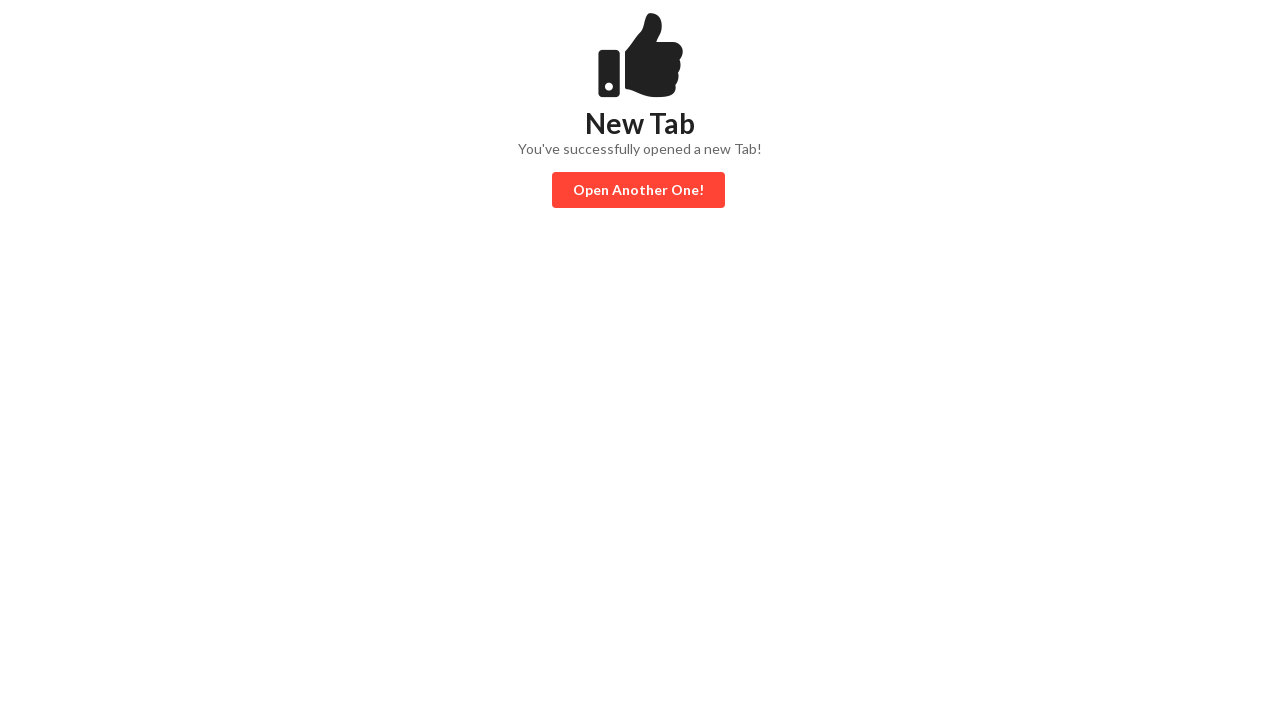

Switched to the third tab
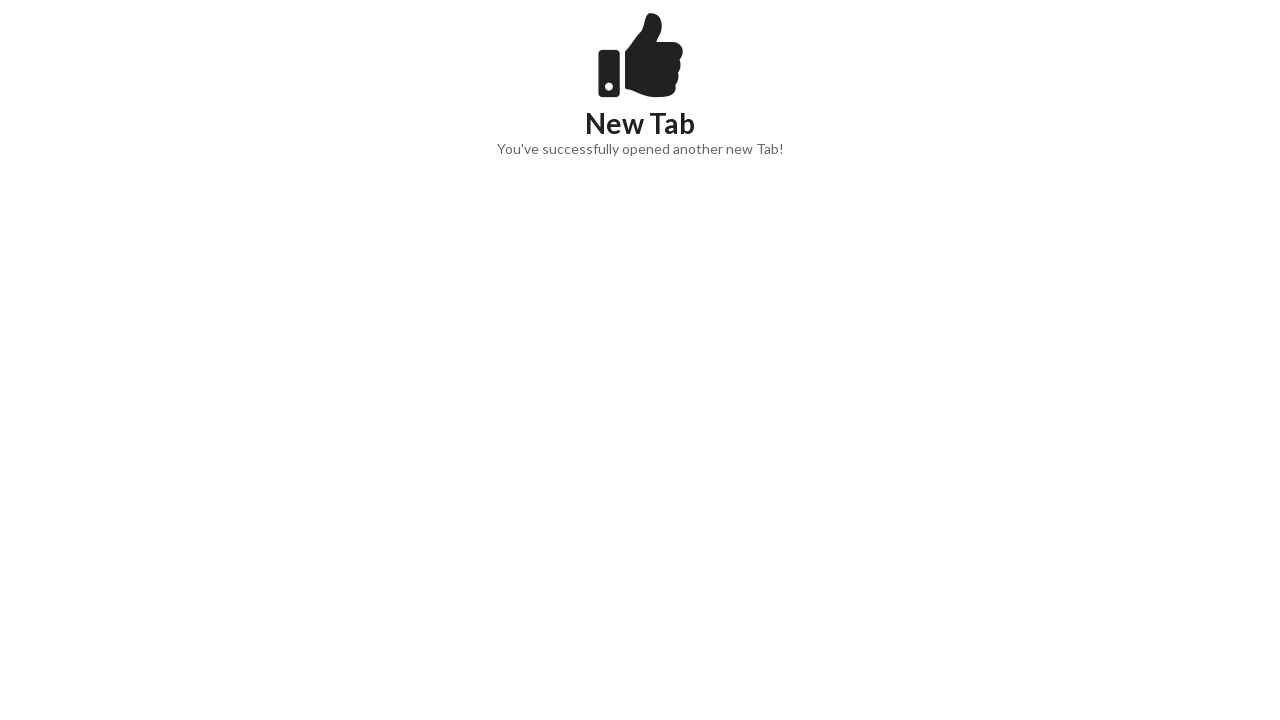

Third tab content loaded successfully
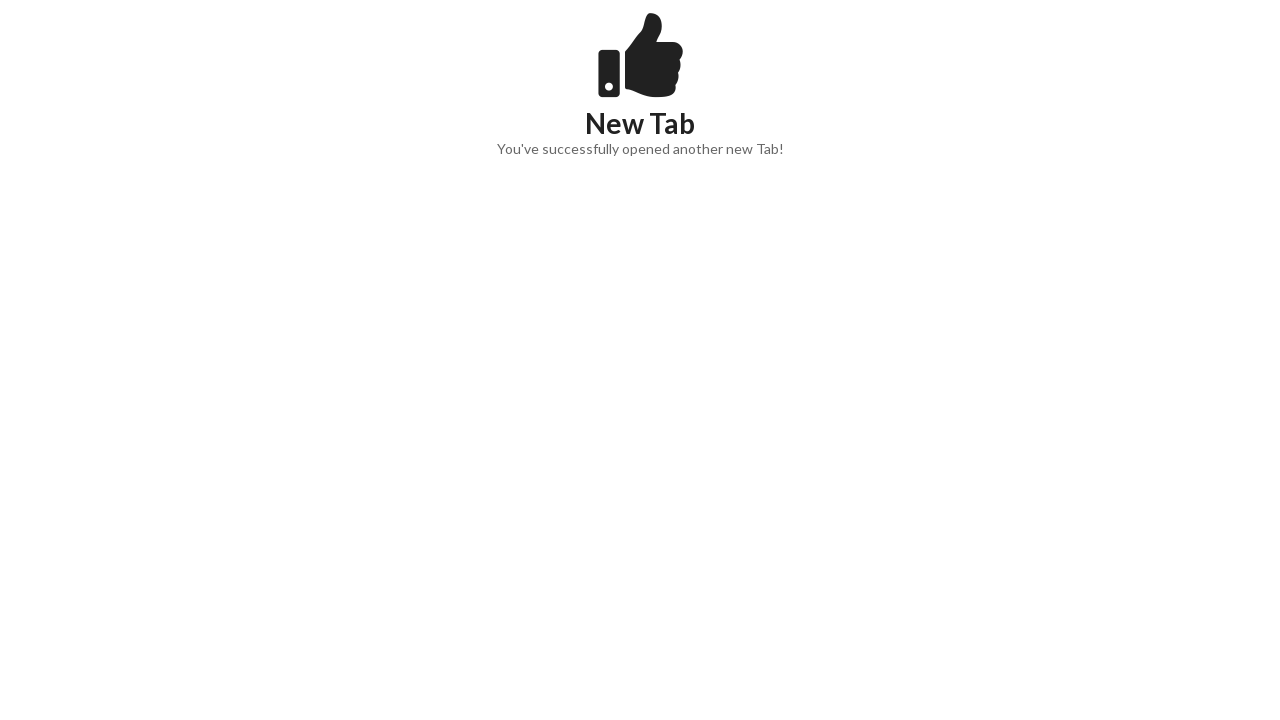

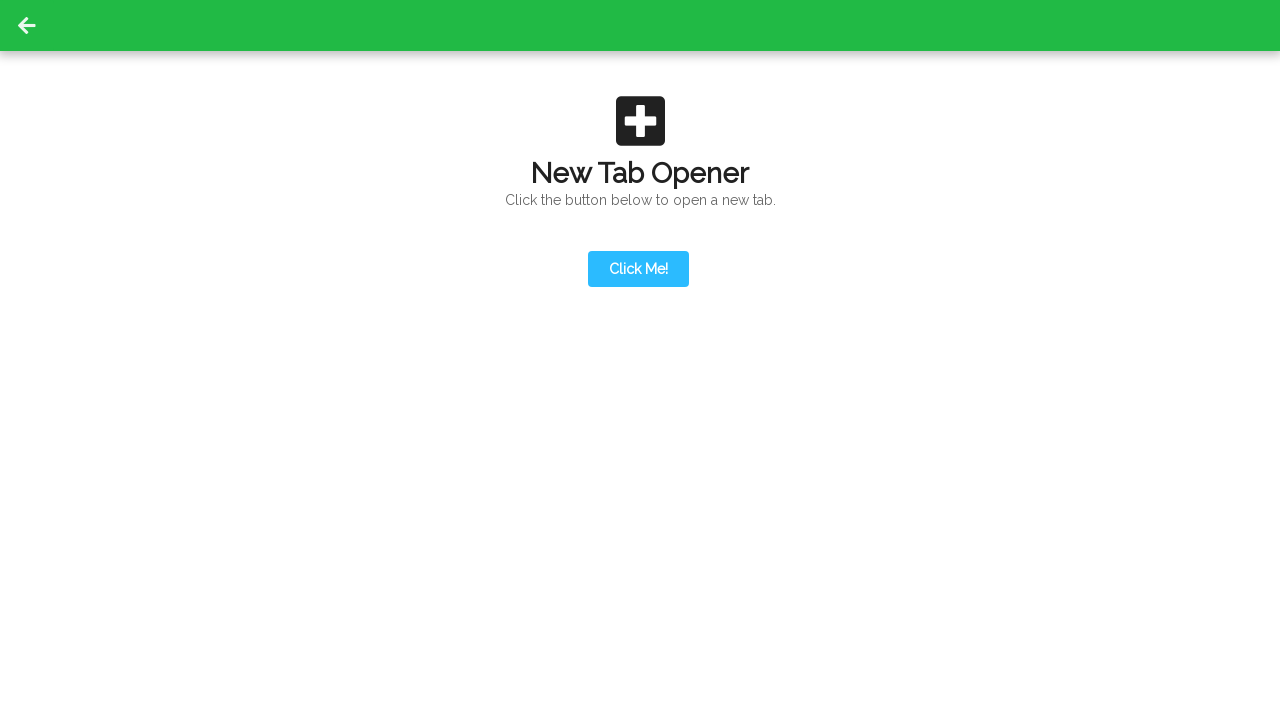